Tests jQuery UI slider functionality by switching to an iframe and dragging the slider handle to the right

Starting URL: https://jqueryui.com/slider/

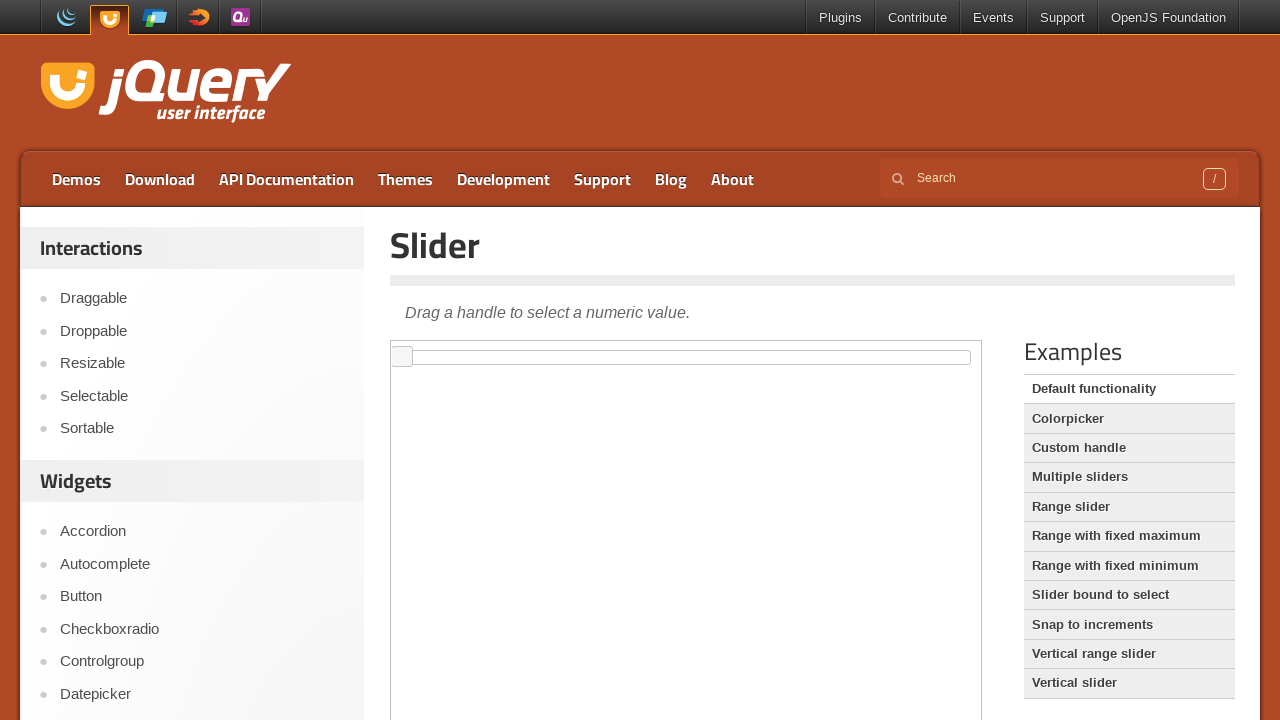

Located the demo iframe containing the slider
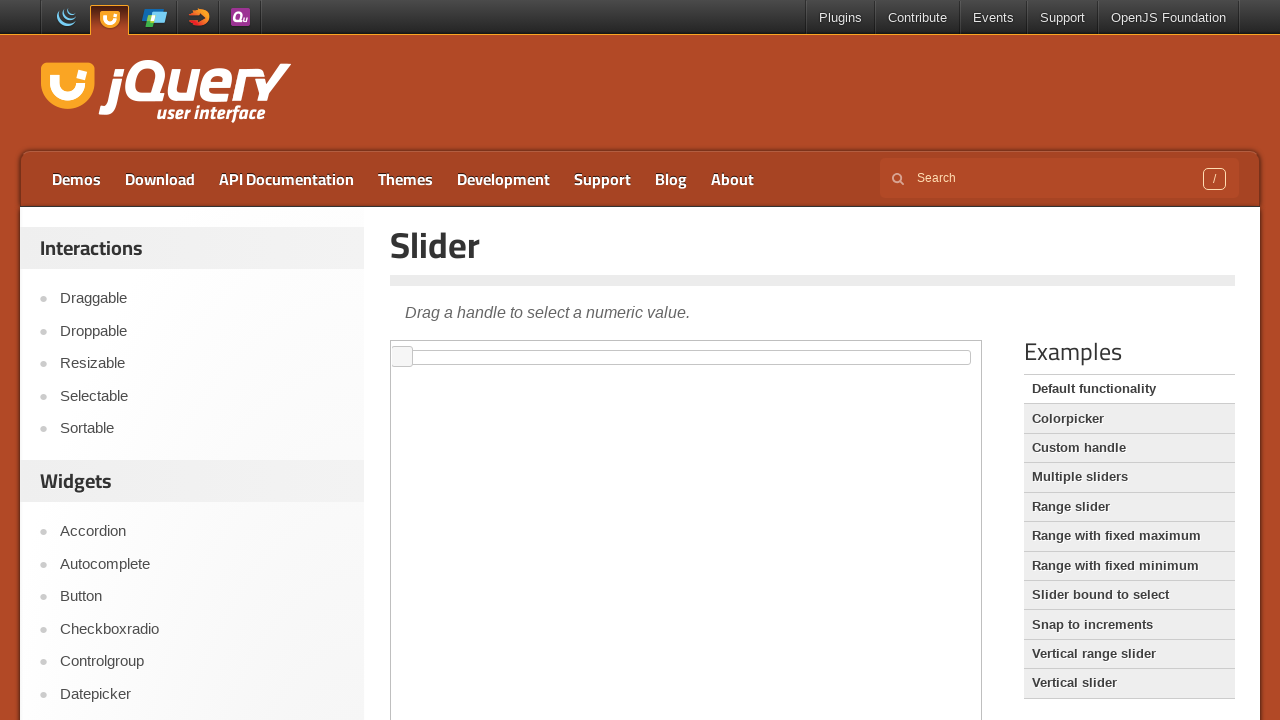

Located the slider element within the iframe
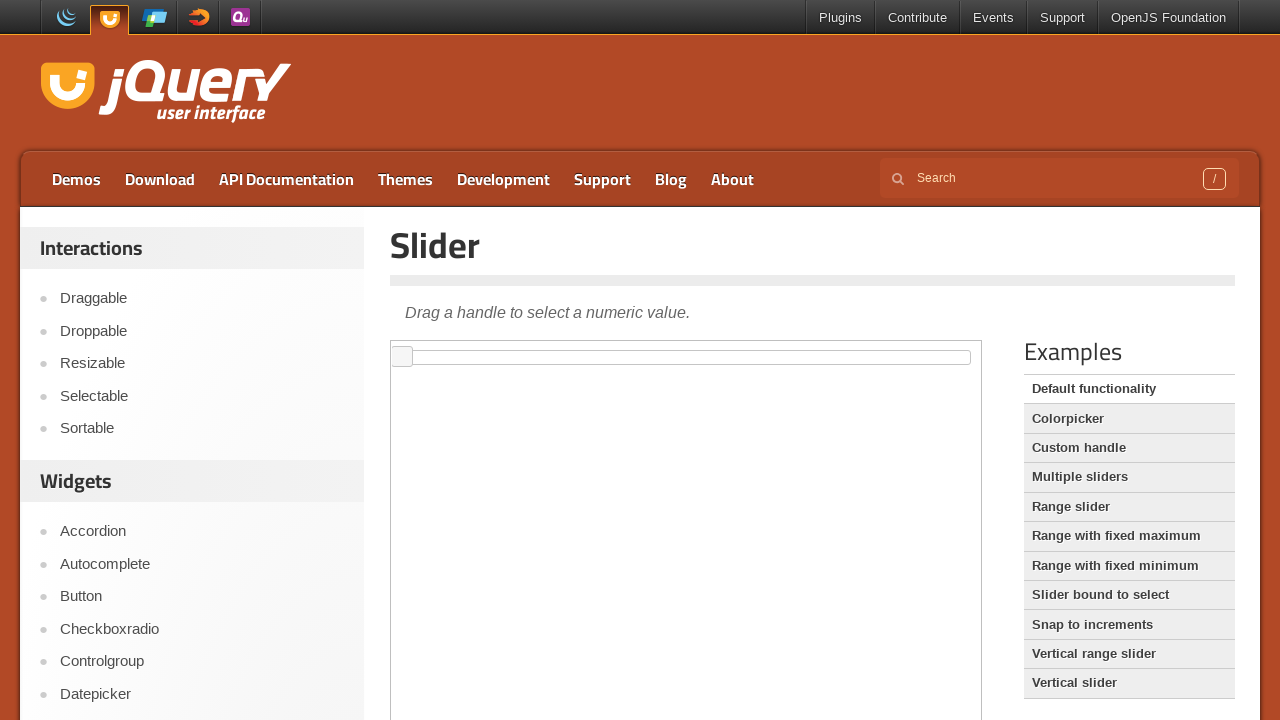

Dragged the slider handle 50 pixels to the right at (451, 351)
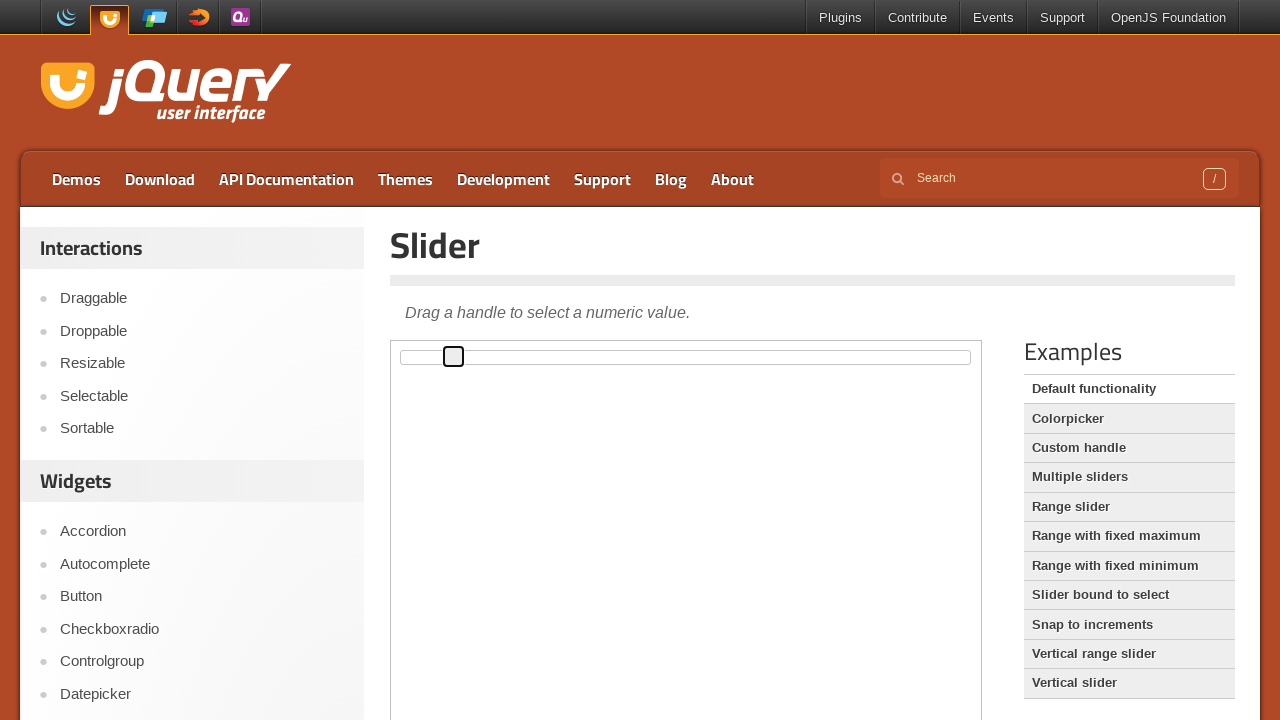

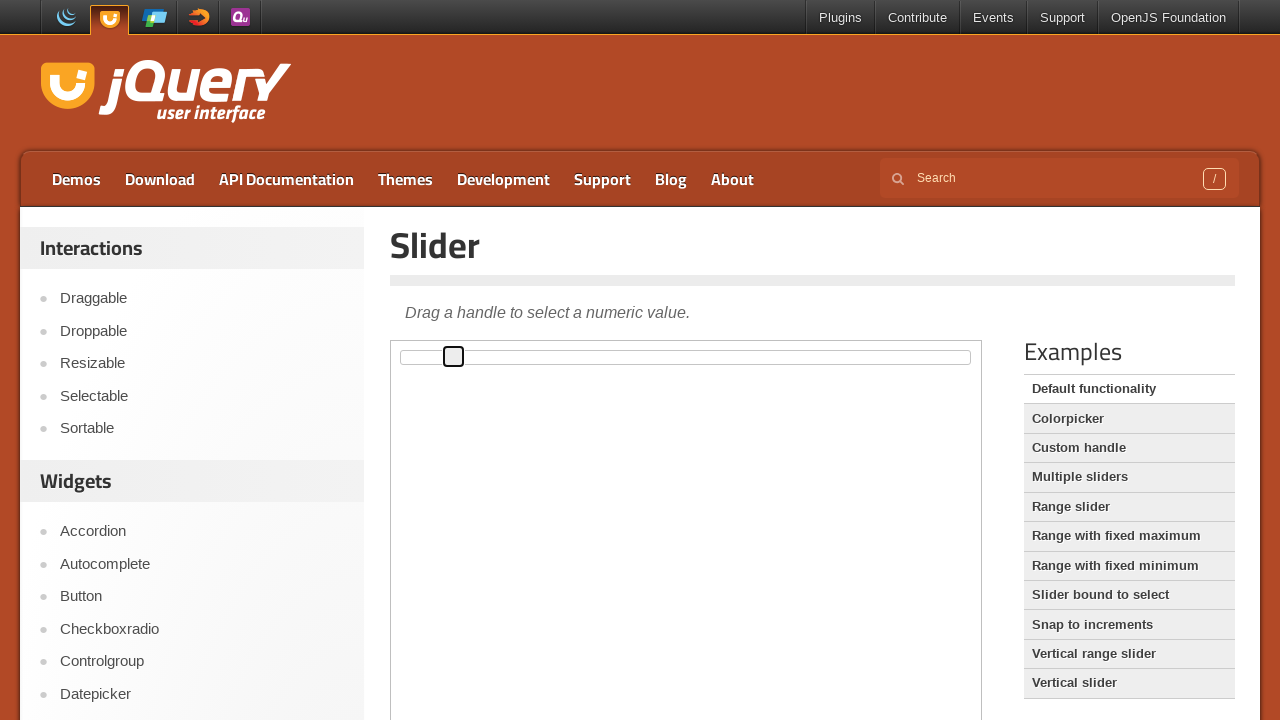